Tests the dynamic controls page by clicking the Remove button, waiting for the loading bar to disappear, and verifying the checkbox is removed and the "It's gone!" message is displayed.

Starting URL: https://practice.cydeo.com/dynamic_controls

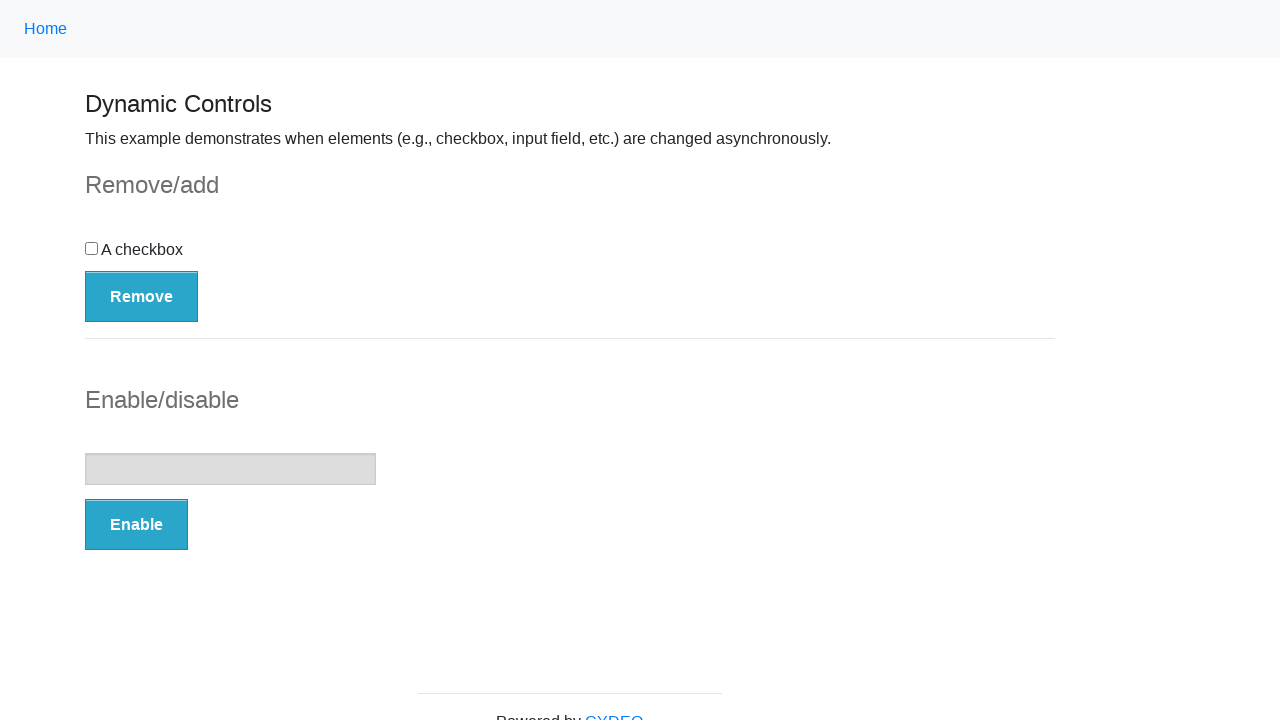

Navigated to dynamic controls practice page
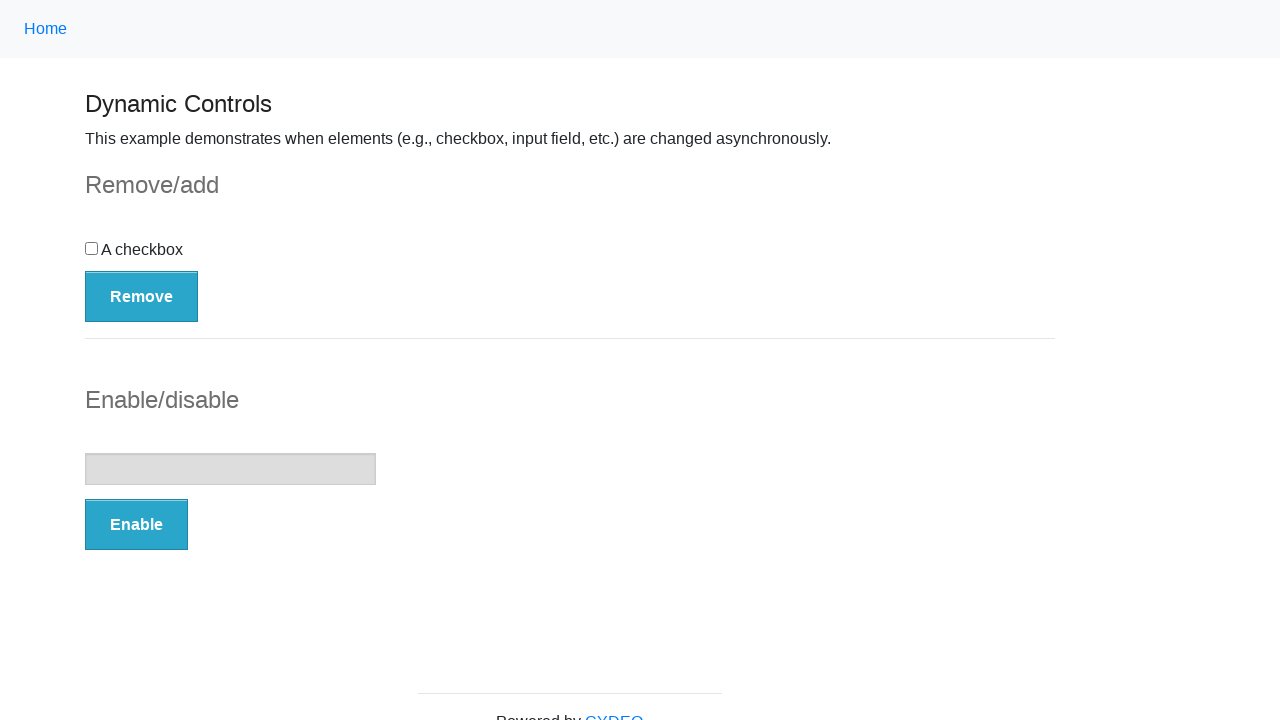

Clicked the Remove button at (142, 296) on button:has-text('Remove')
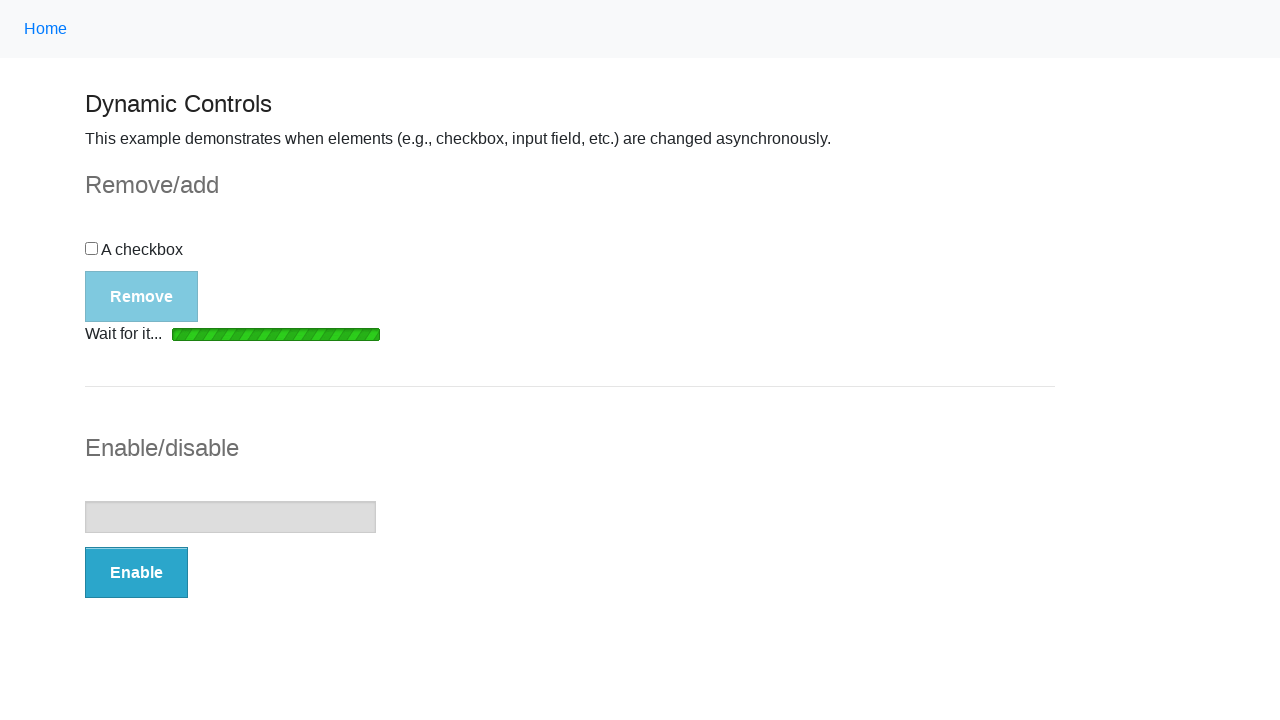

Loading bar disappeared
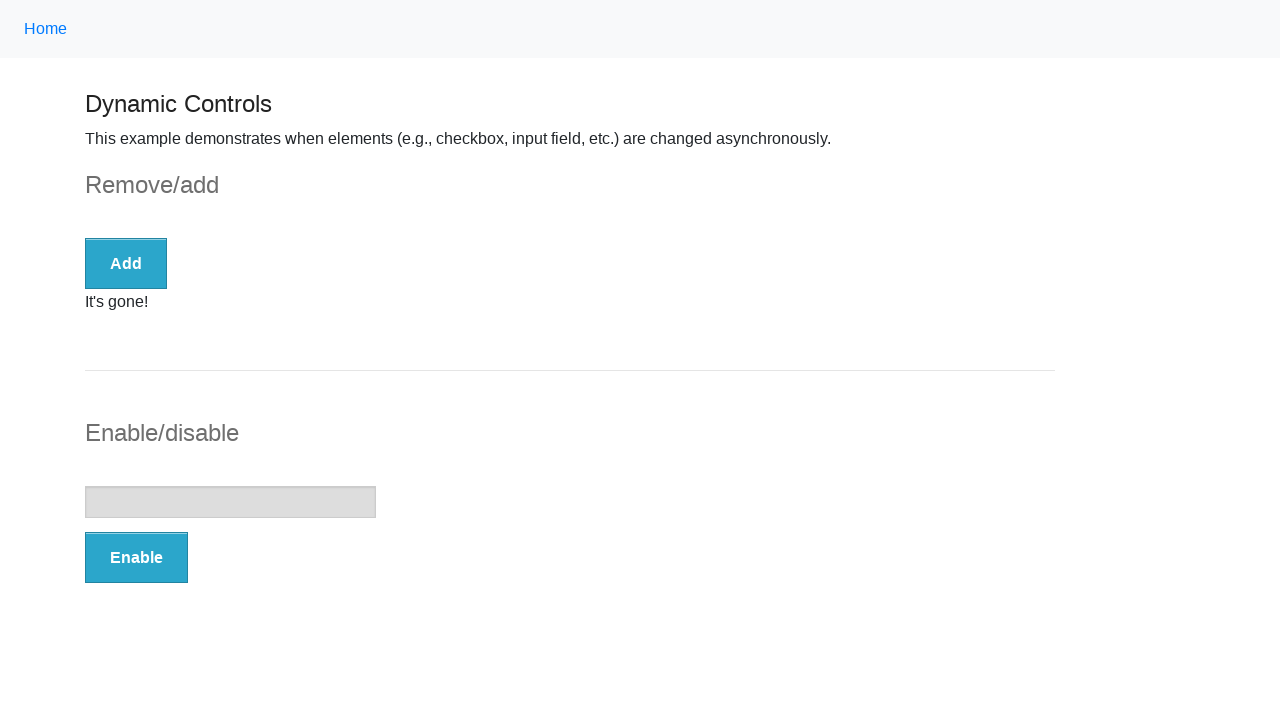

Verified checkbox is not visible after removal
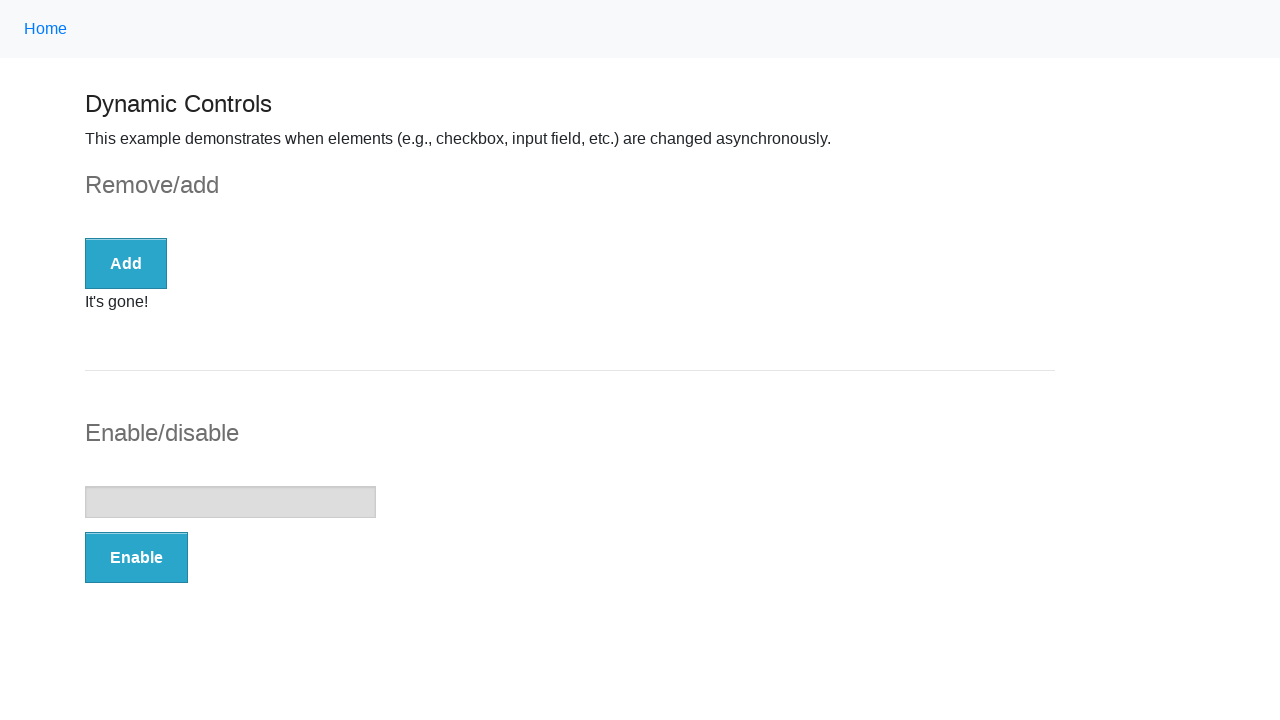

Verified 'It's gone!' message is visible
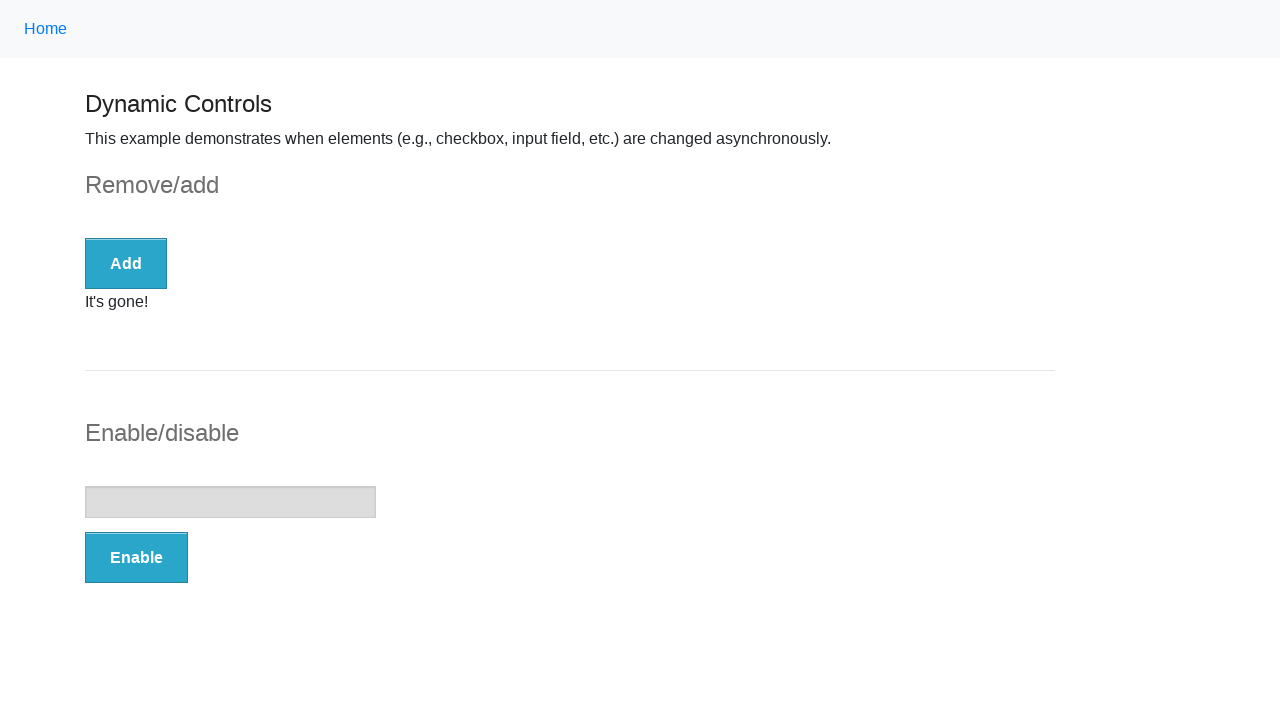

Verified message contains 'It's gone!' text
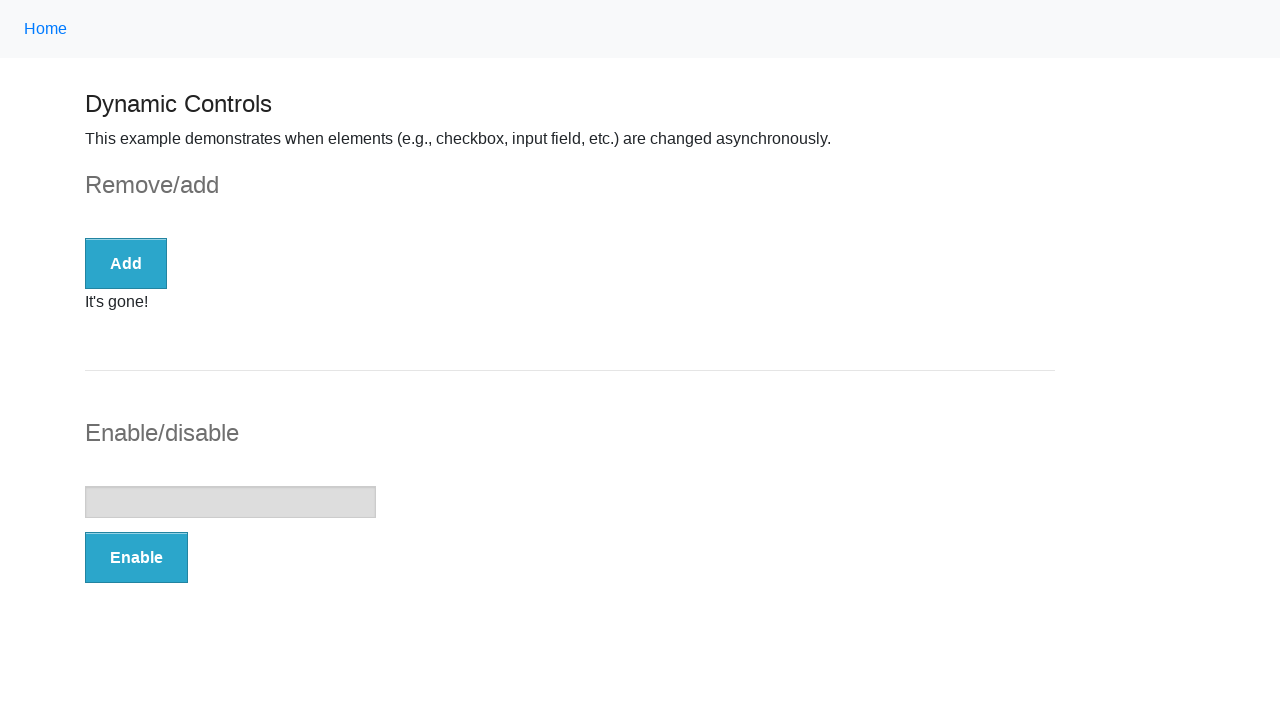

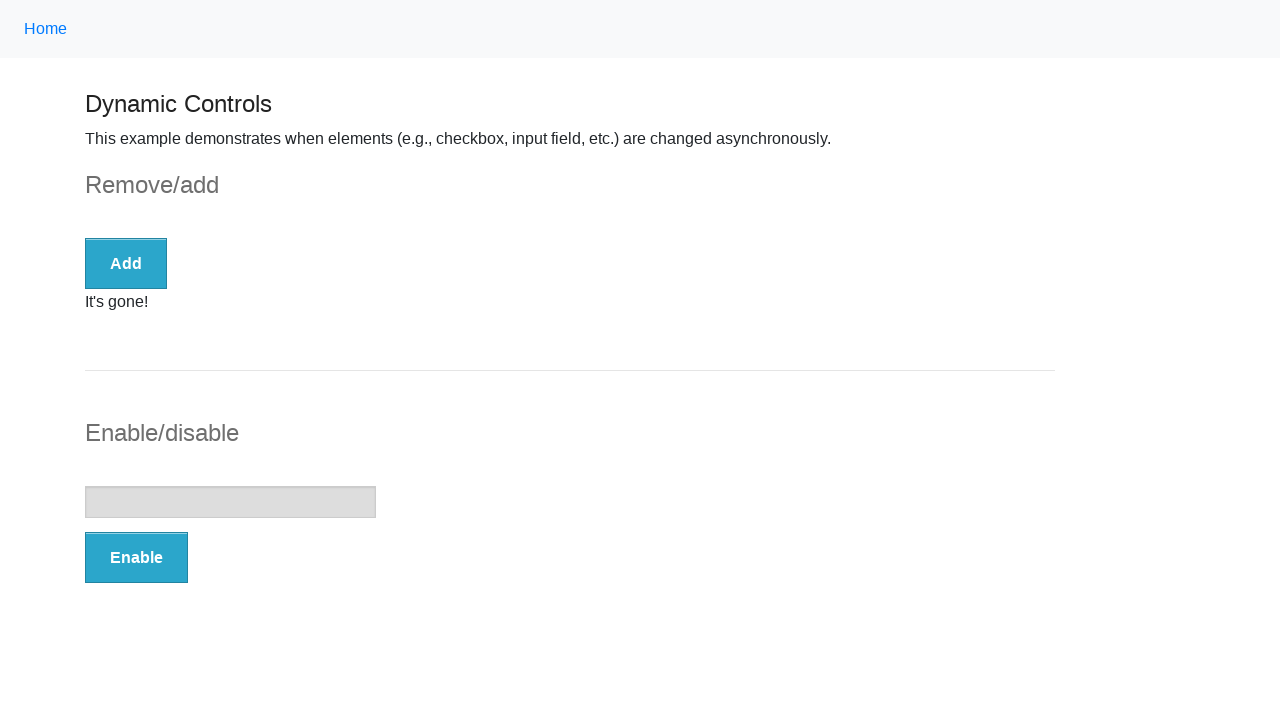